Tests different button click types including double click, right click, and regular click, verifying the appropriate messages are displayed for each action.

Starting URL: https://demoqa.com/buttons

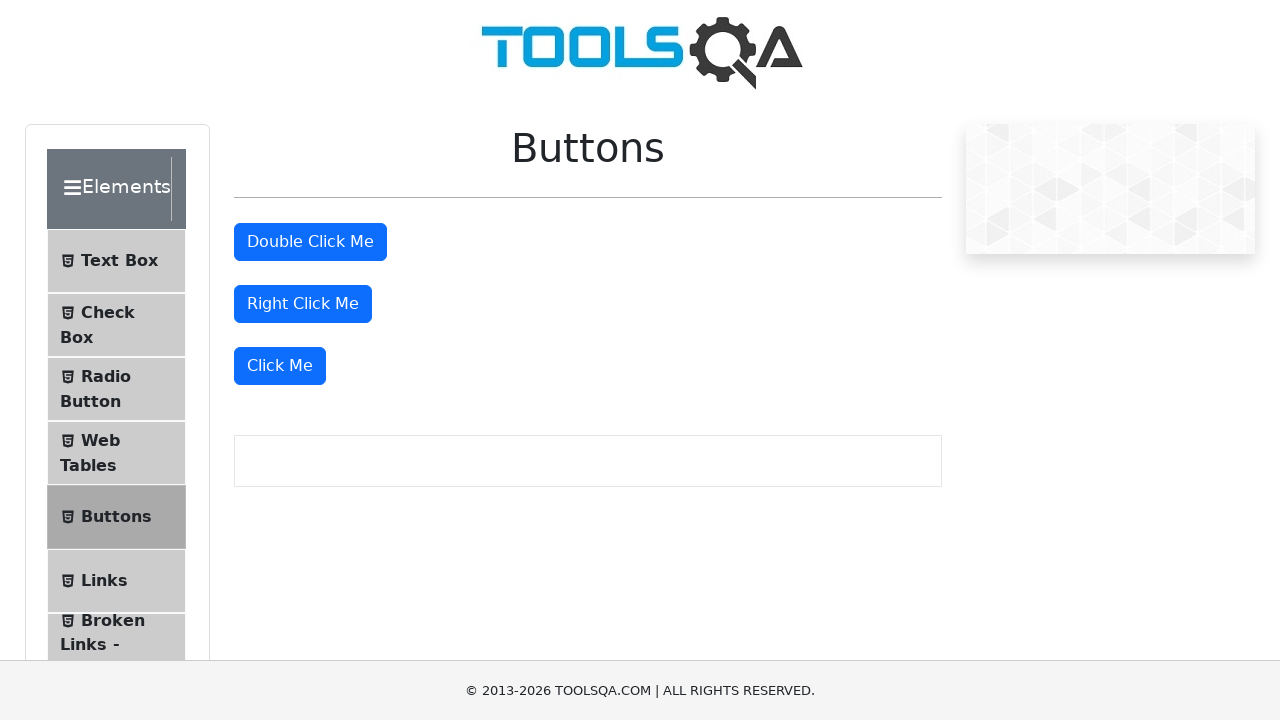

Double clicked the 'Double Click Me' button at (310, 242) on xpath=//button[text() = 'Double Click Me']
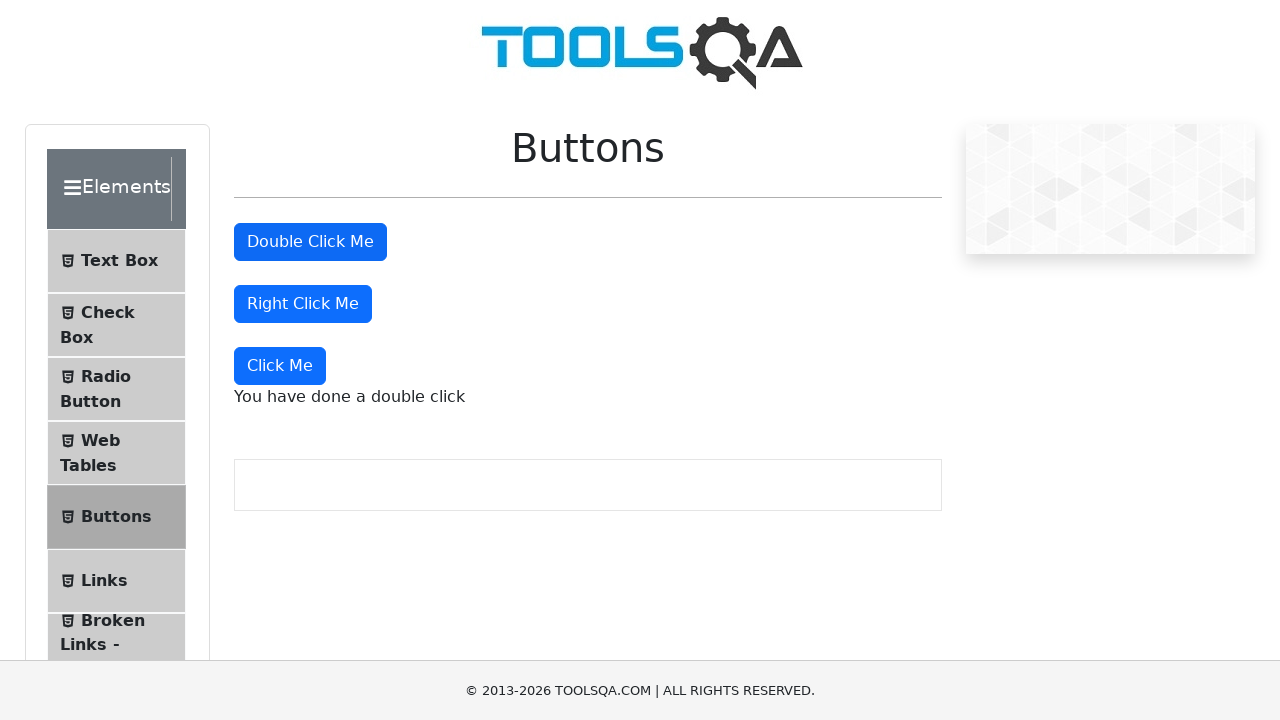

Verified double click message displayed correctly
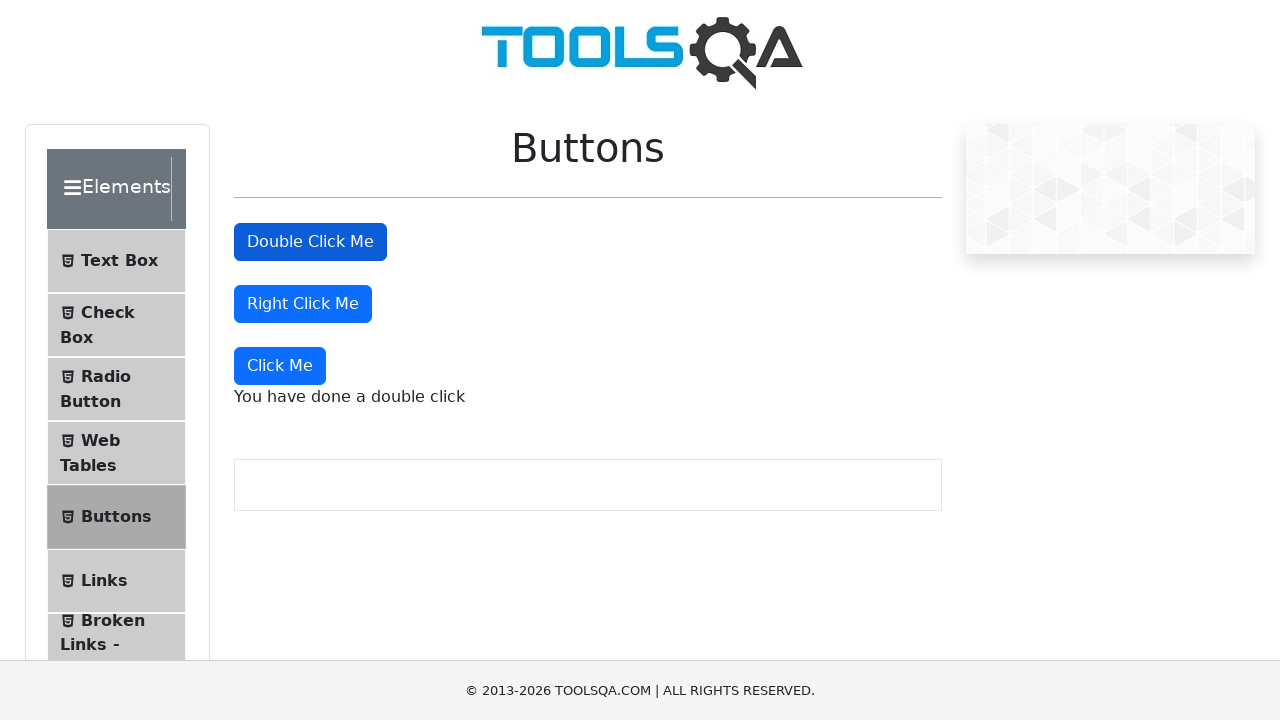

Right clicked the 'Right Click Me' button at (303, 304) on xpath=//button[text() = 'Right Click Me']
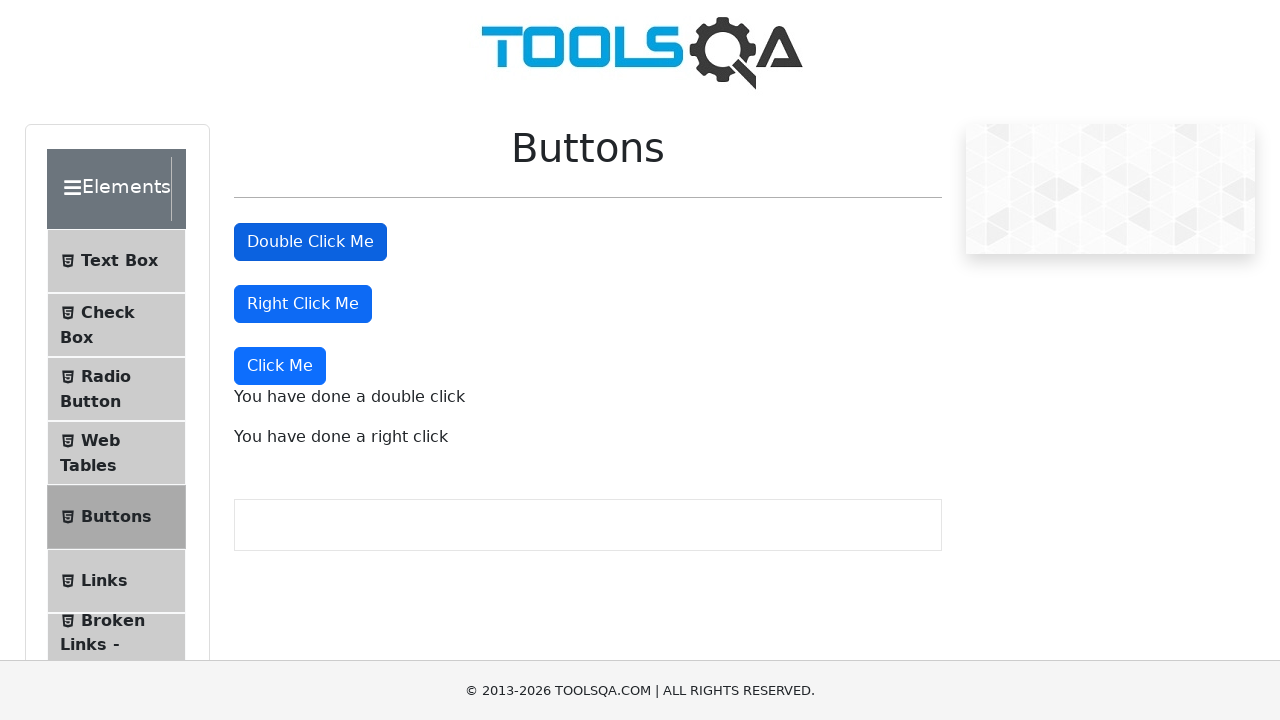

Verified right click message displayed correctly
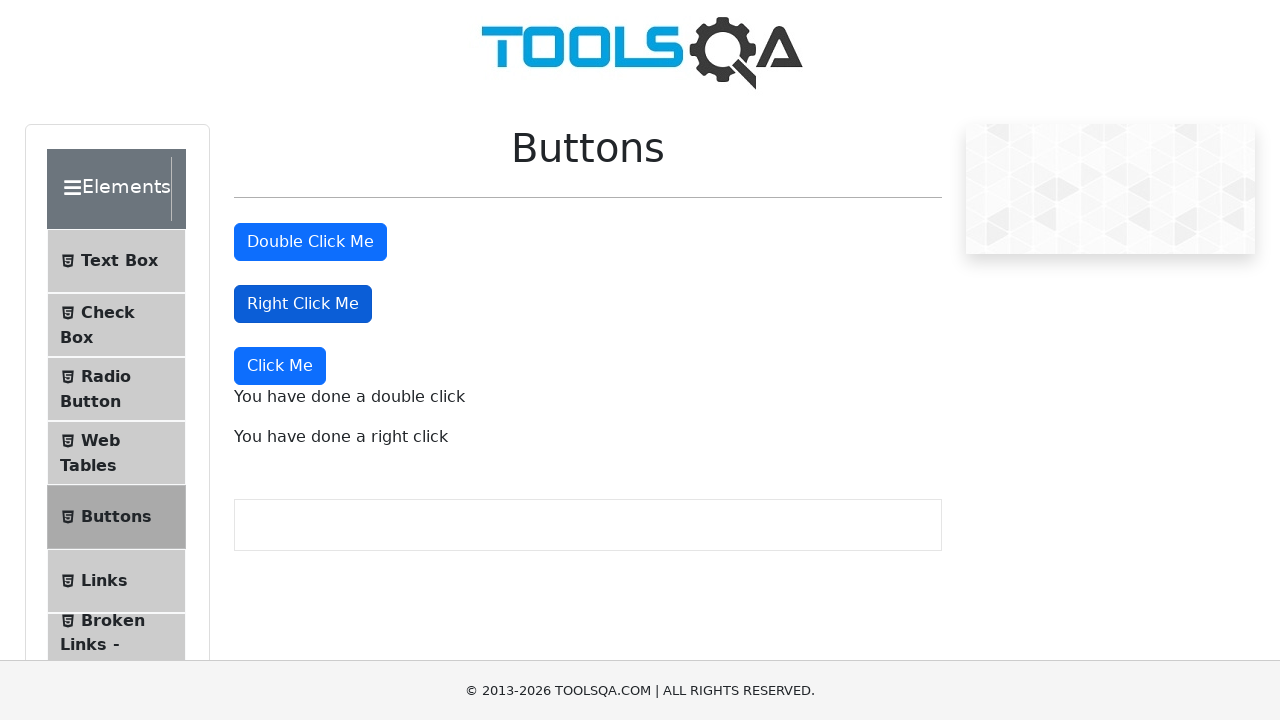

Clicked the 'Click Me' button at (280, 366) on xpath=//button[text() = 'Click Me']
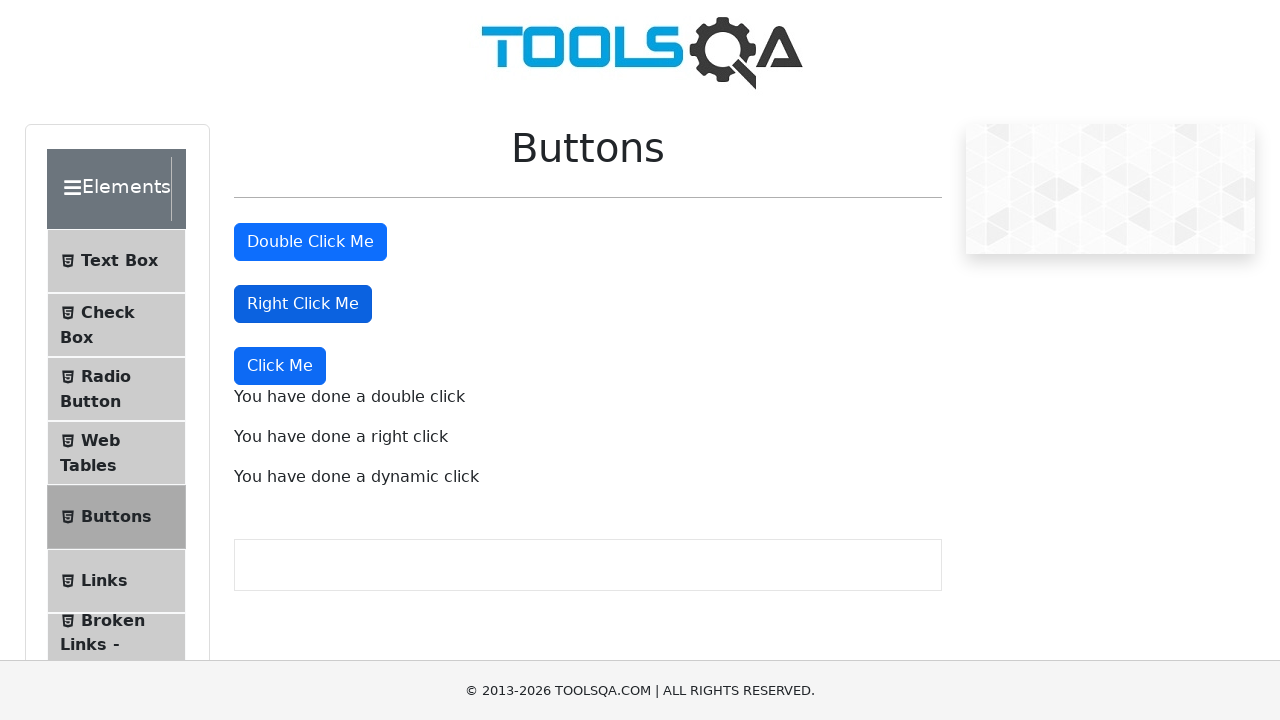

Verified dynamic click message displayed correctly
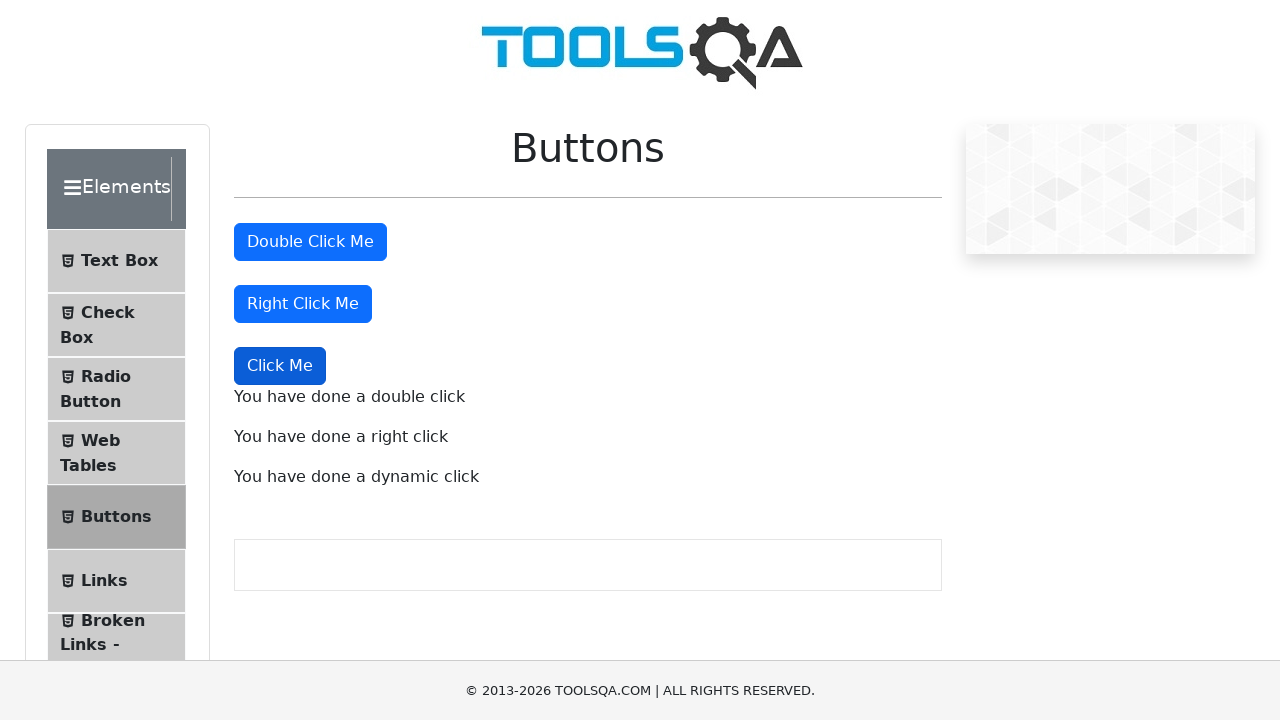

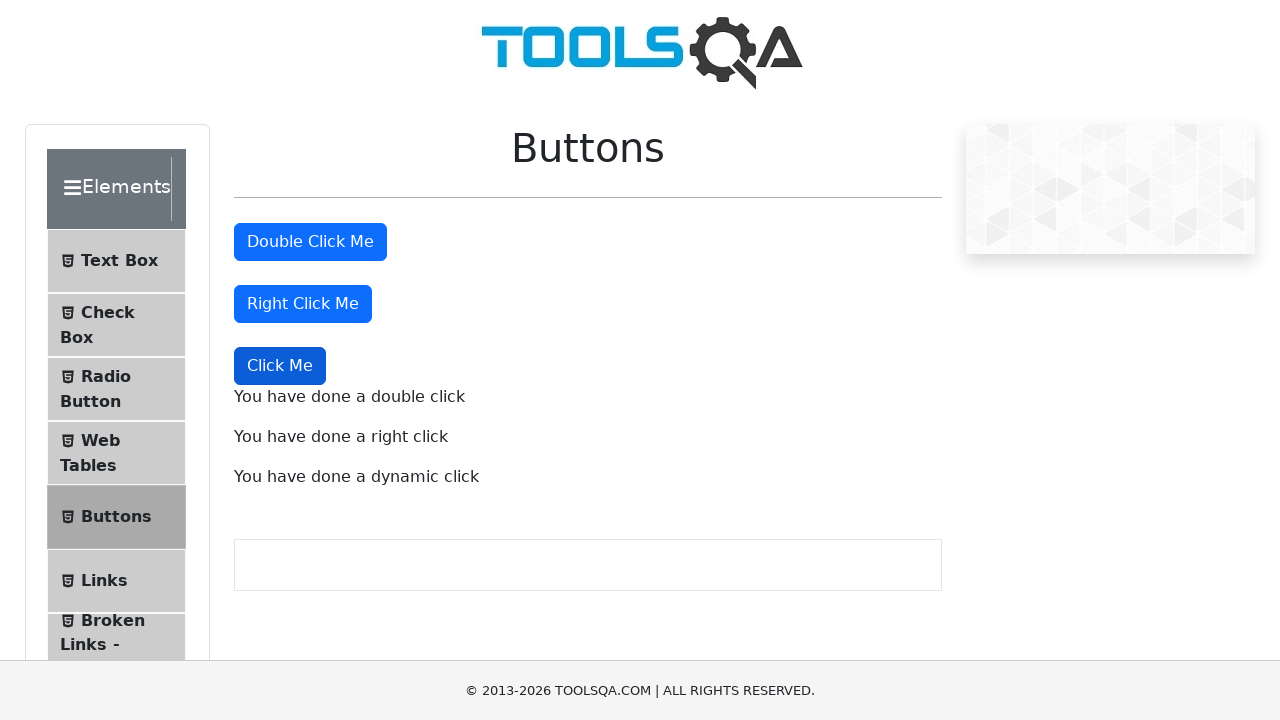